Tests JavaScript alert handling by clicking a button that triggers a JS alert and then accepting the alert dialog.

Starting URL: https://the-internet.herokuapp.com/javascript_alerts

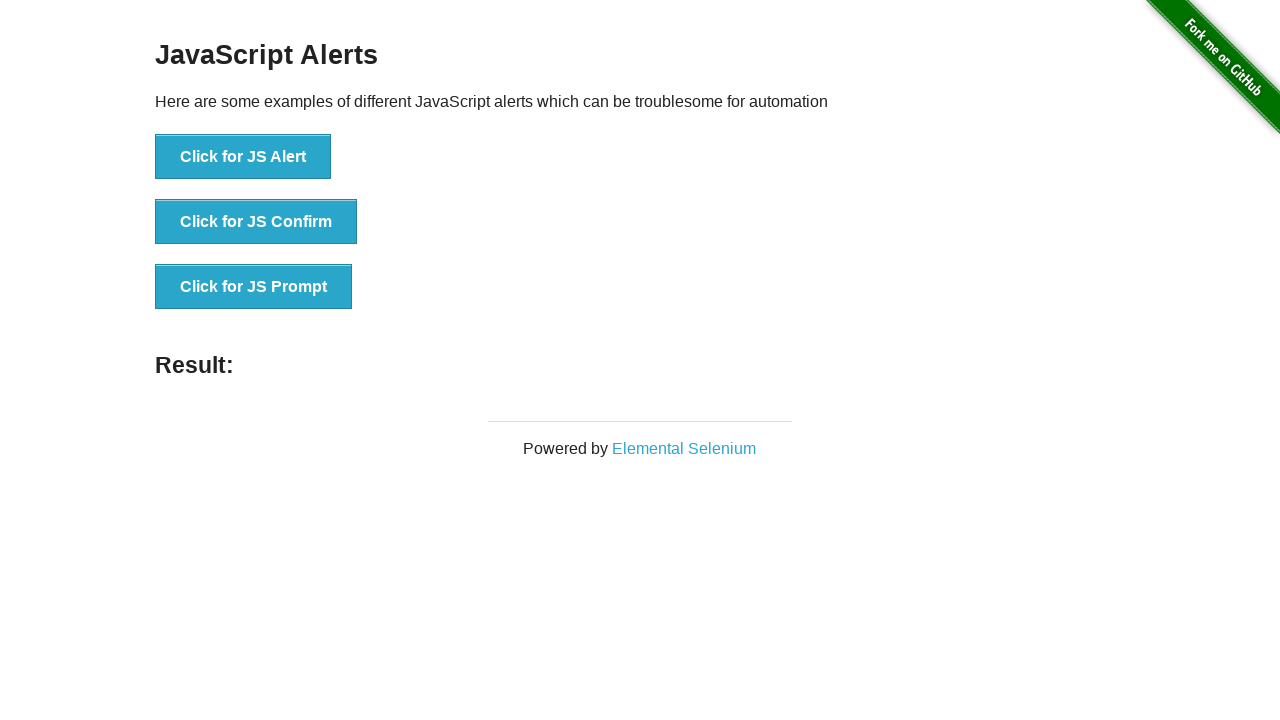

Clicked button to trigger JavaScript alert at (243, 157) on xpath=//button[contains(text(),'Click for JS Alert')]
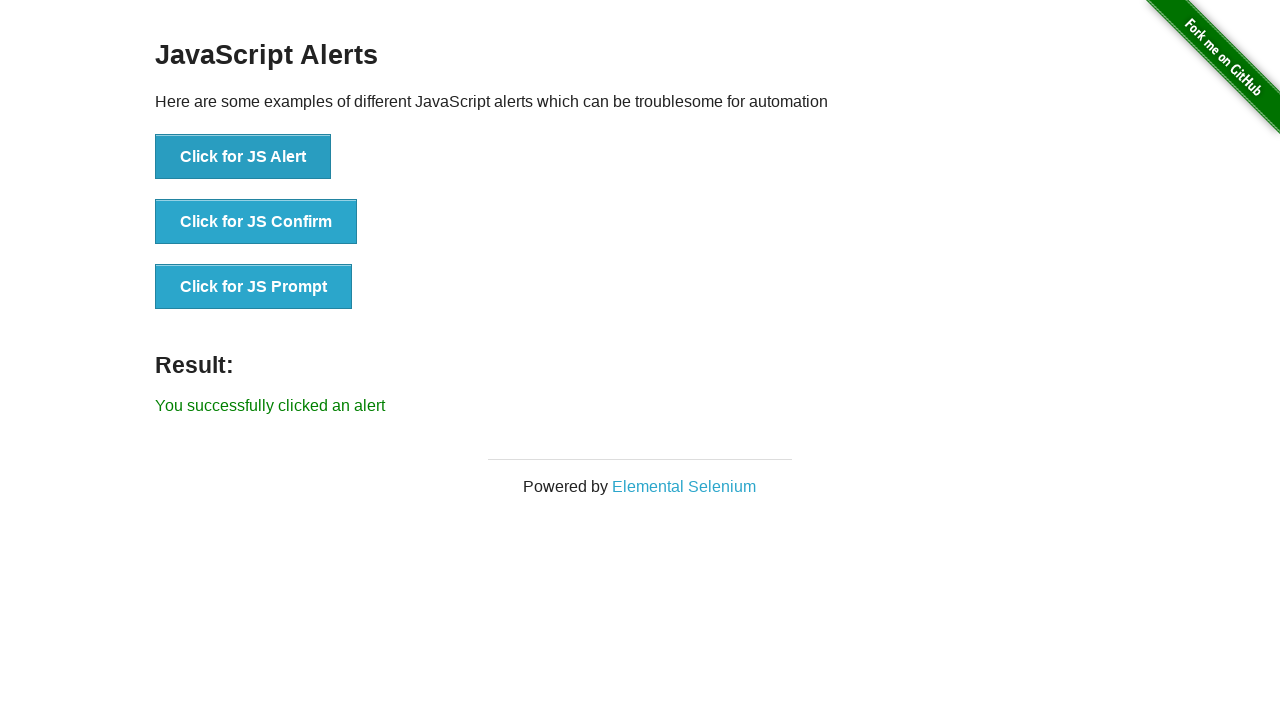

Set up dialog handler to accept alerts
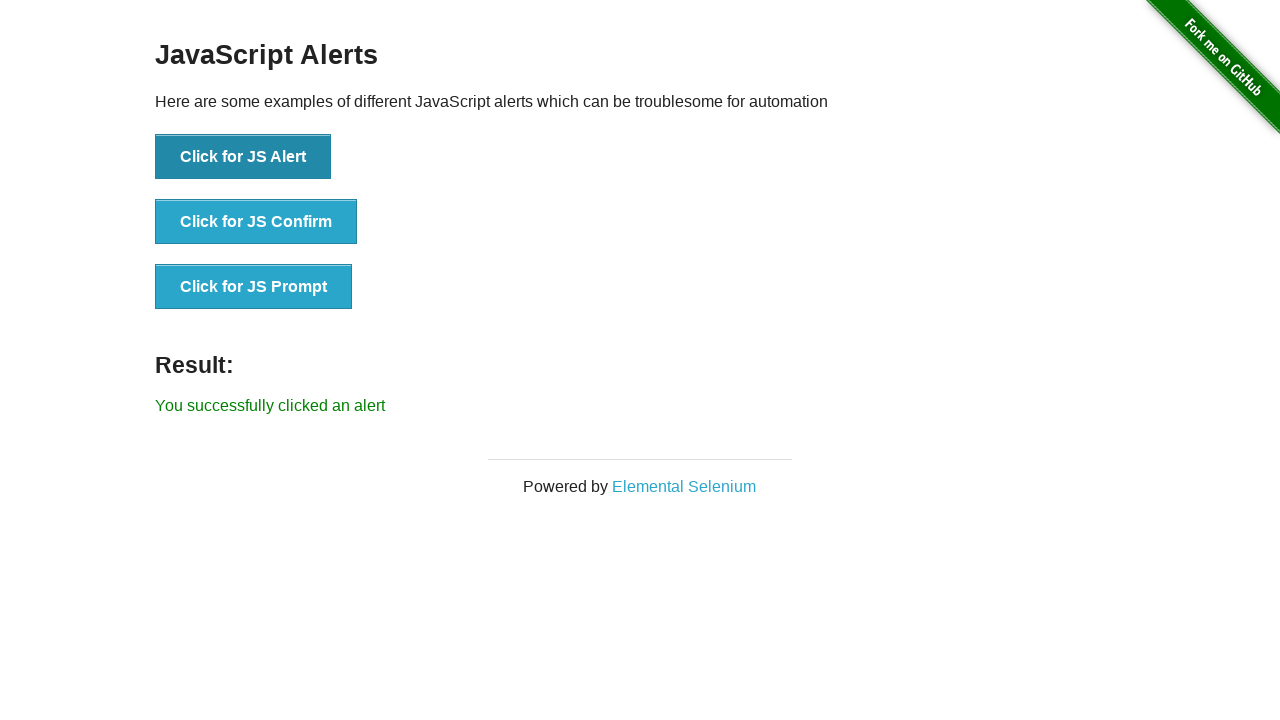

Set up one-time dialog handler before clicking button
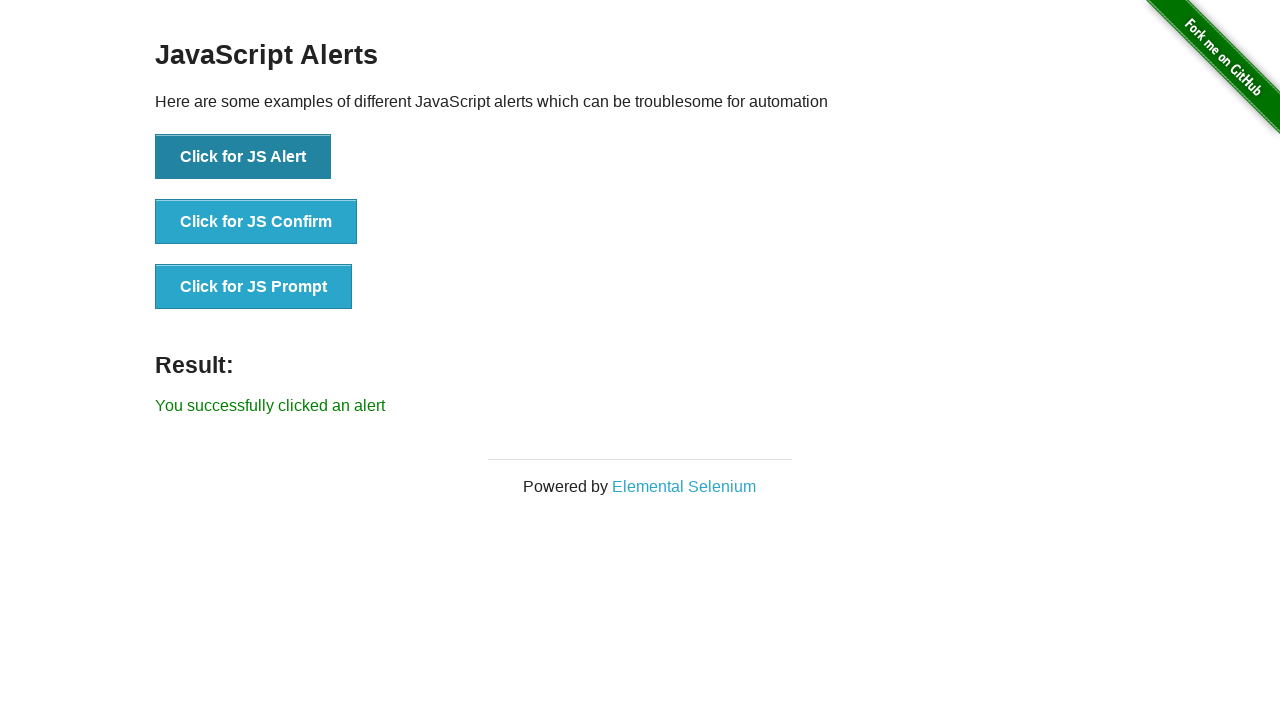

Clicked button to trigger JavaScript alert with dialog handler ready at (243, 157) on xpath=//button[contains(text(),'Click for JS Alert')]
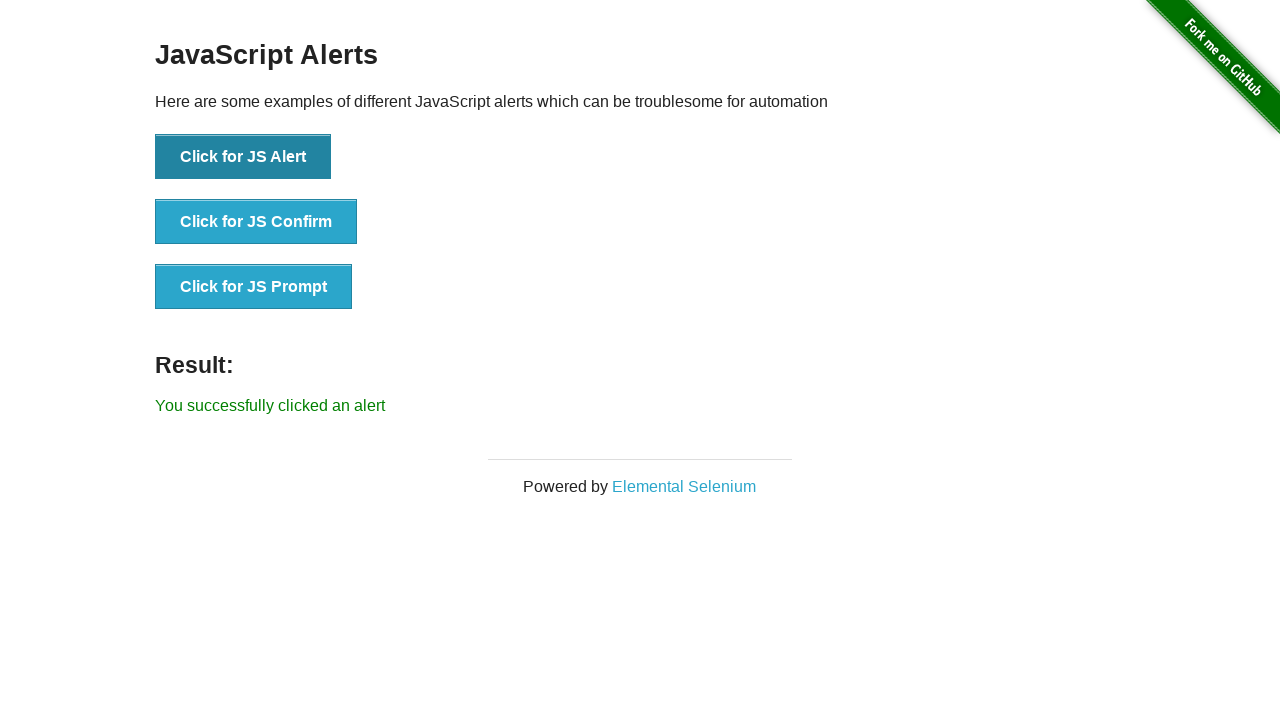

Verified result message appeared after accepting alert
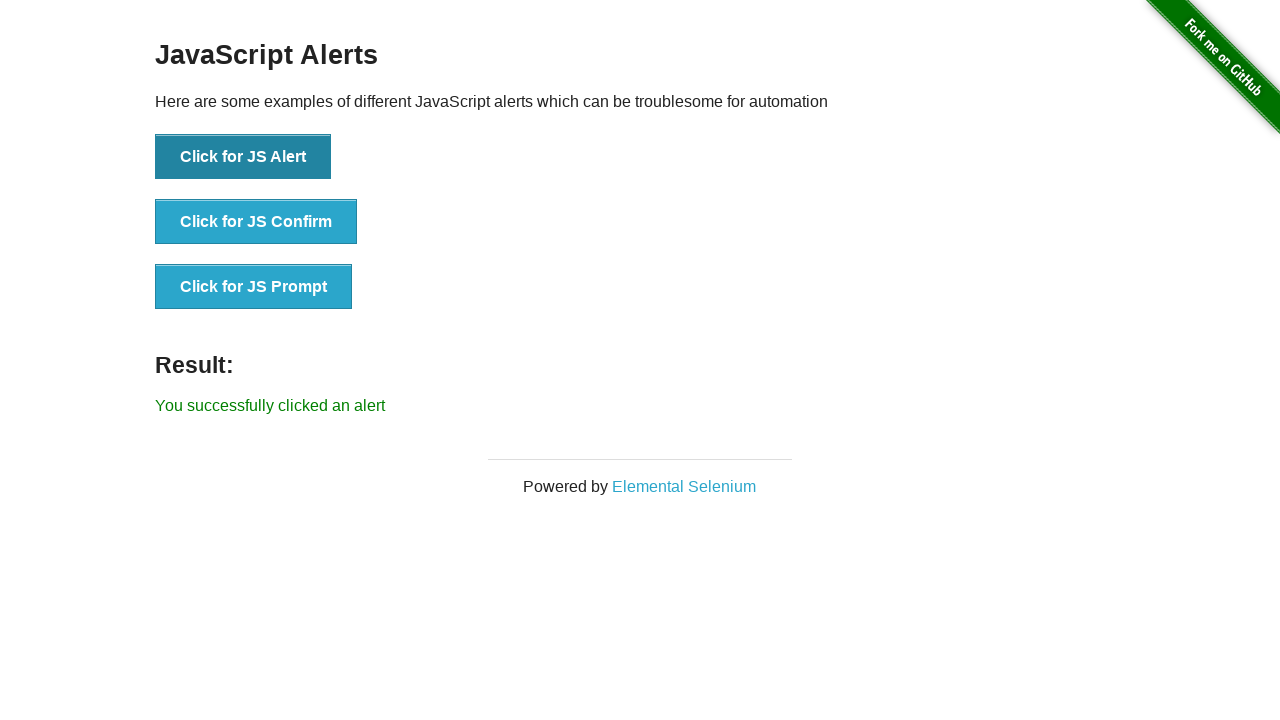

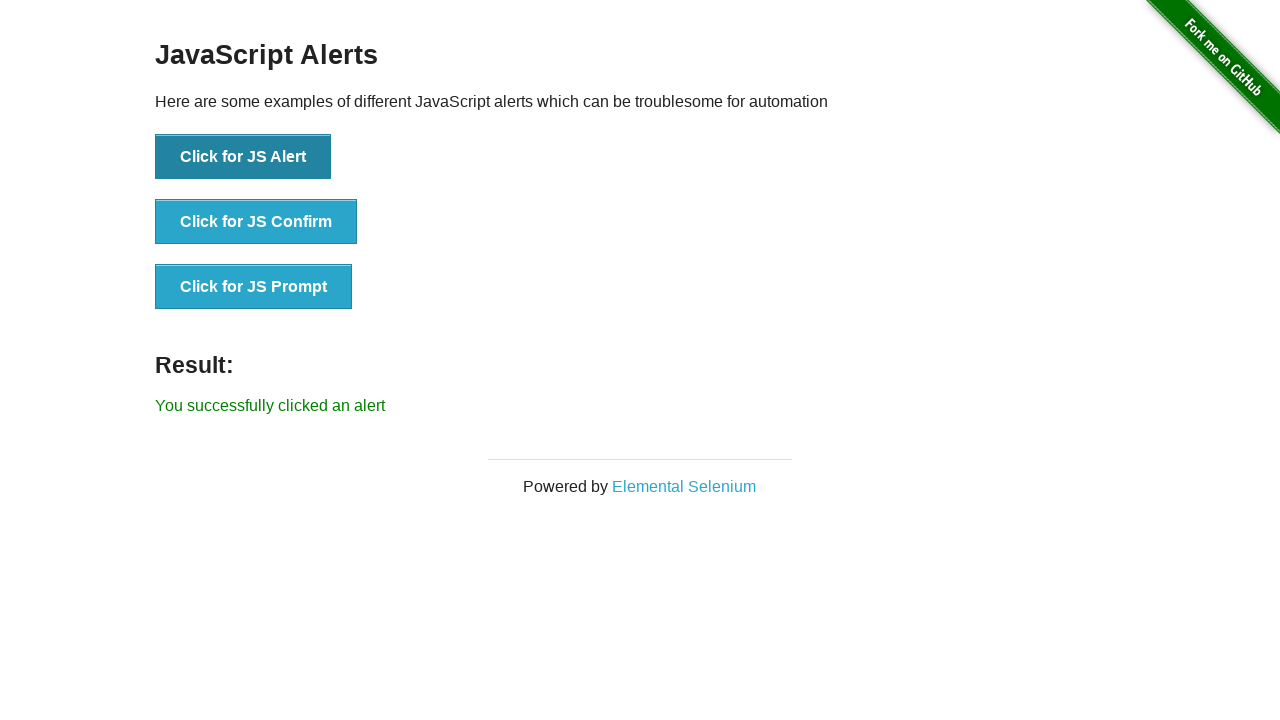